Tests passenger selection dropdown functionality by incrementing adult and child passenger counts

Starting URL: https://rahulshettyacademy.com/dropdownsPractise/

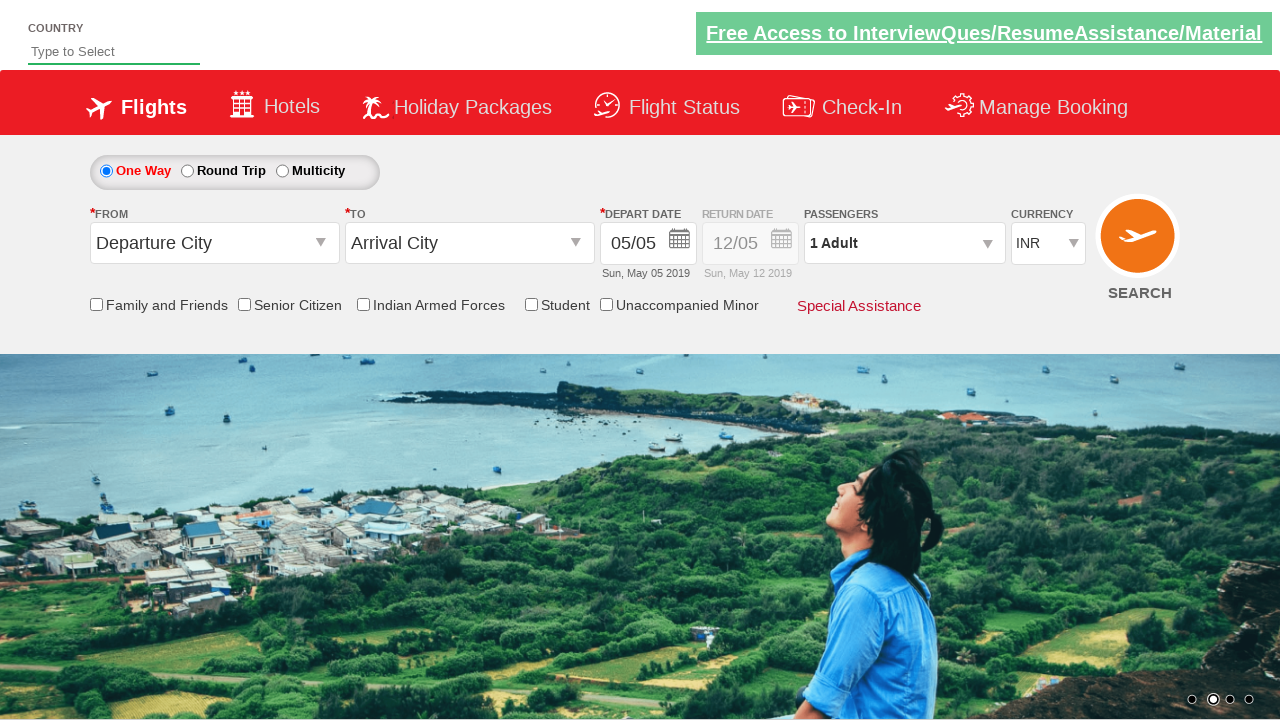

Clicked passenger info dropdown to open it at (904, 243) on #divpaxinfo
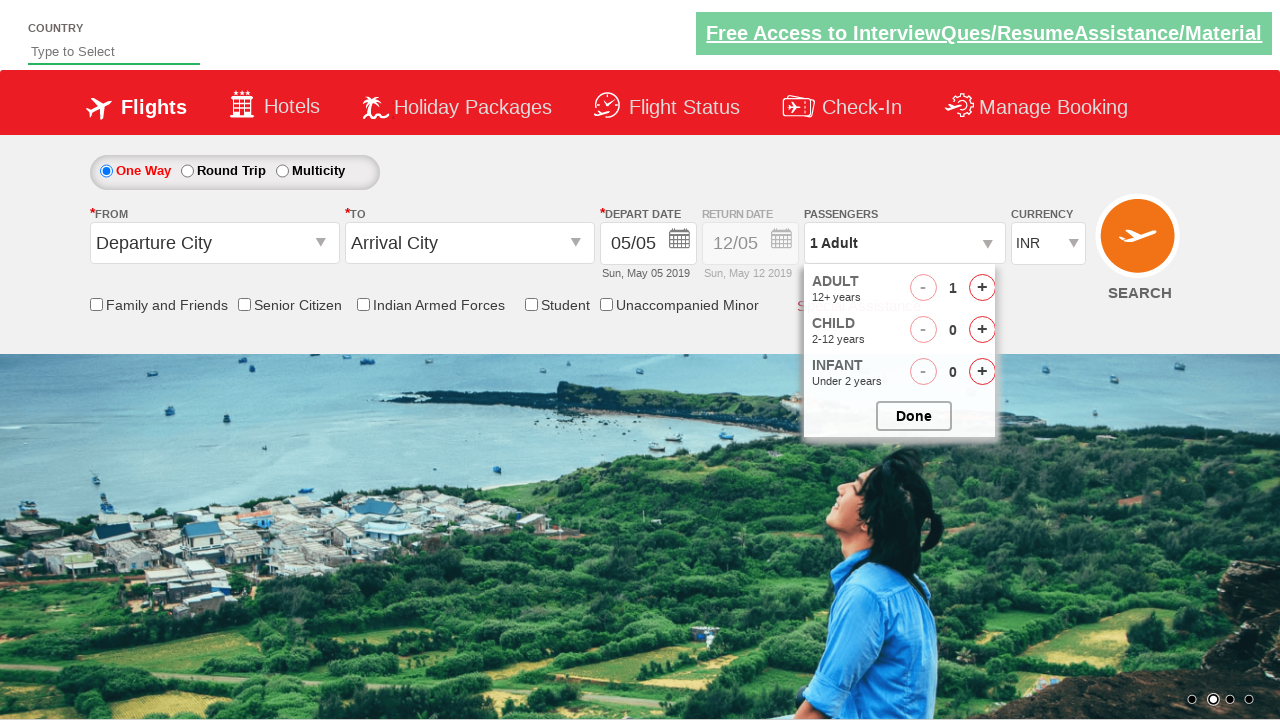

Waited for dropdown to be fully visible
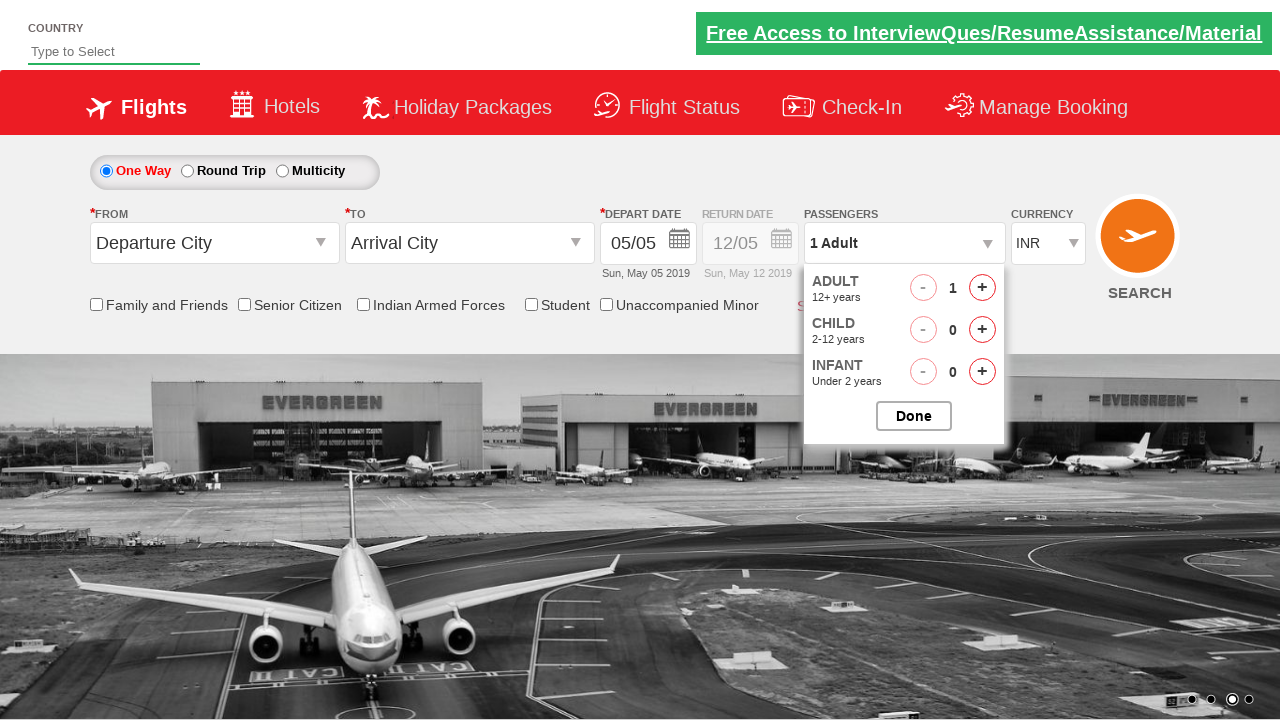

Incremented adult passenger count (adult #1) at (982, 288) on #hrefIncAdt
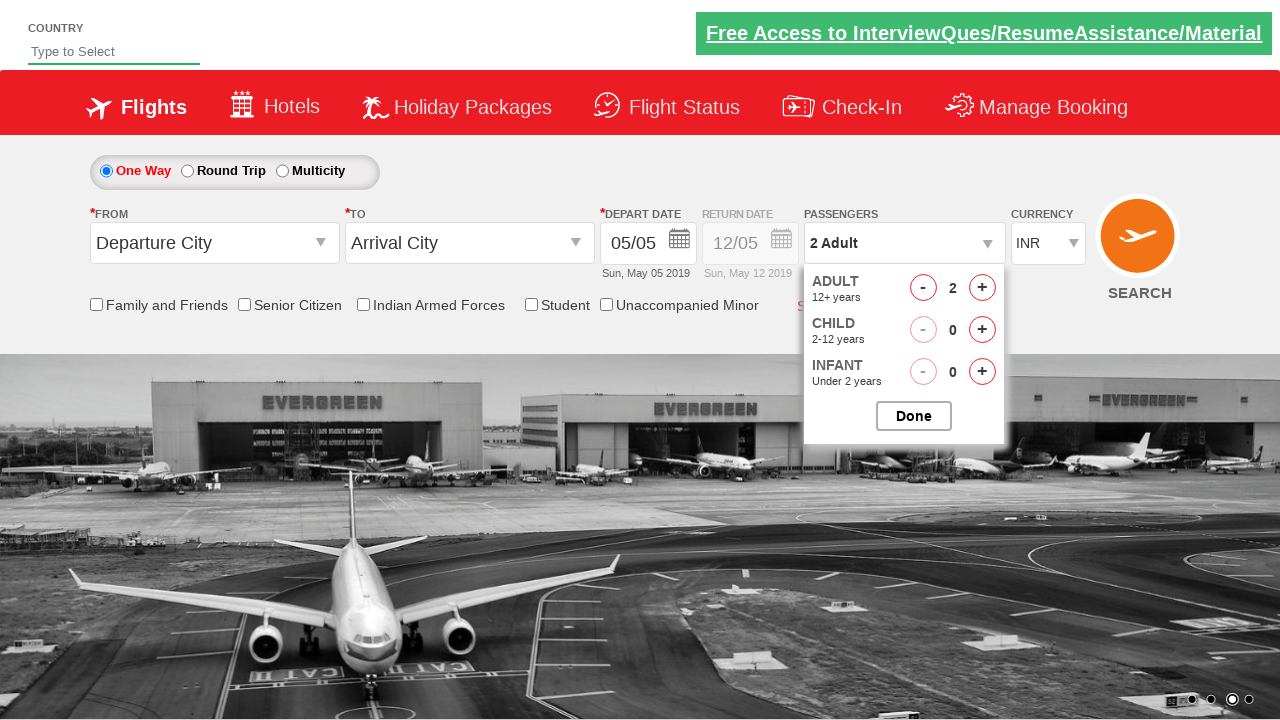

Incremented adult passenger count (adult #2) at (982, 288) on #hrefIncAdt
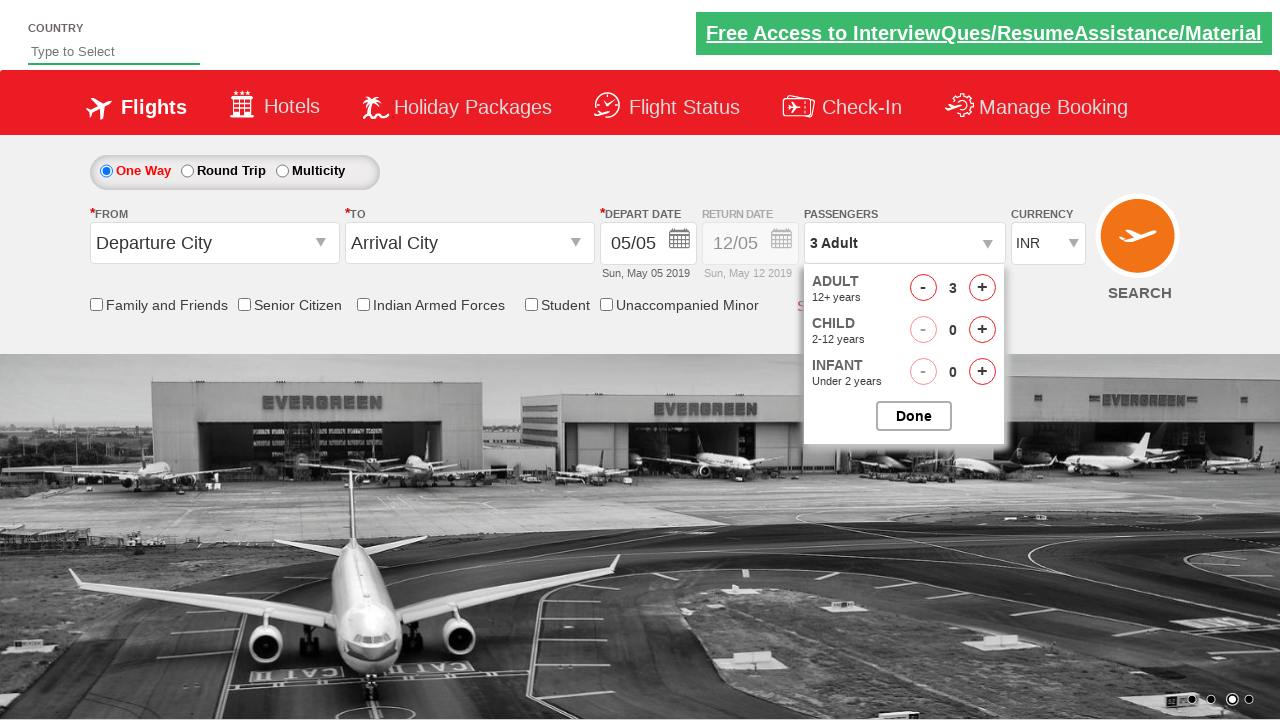

Incremented adult passenger count (adult #3) at (982, 288) on #hrefIncAdt
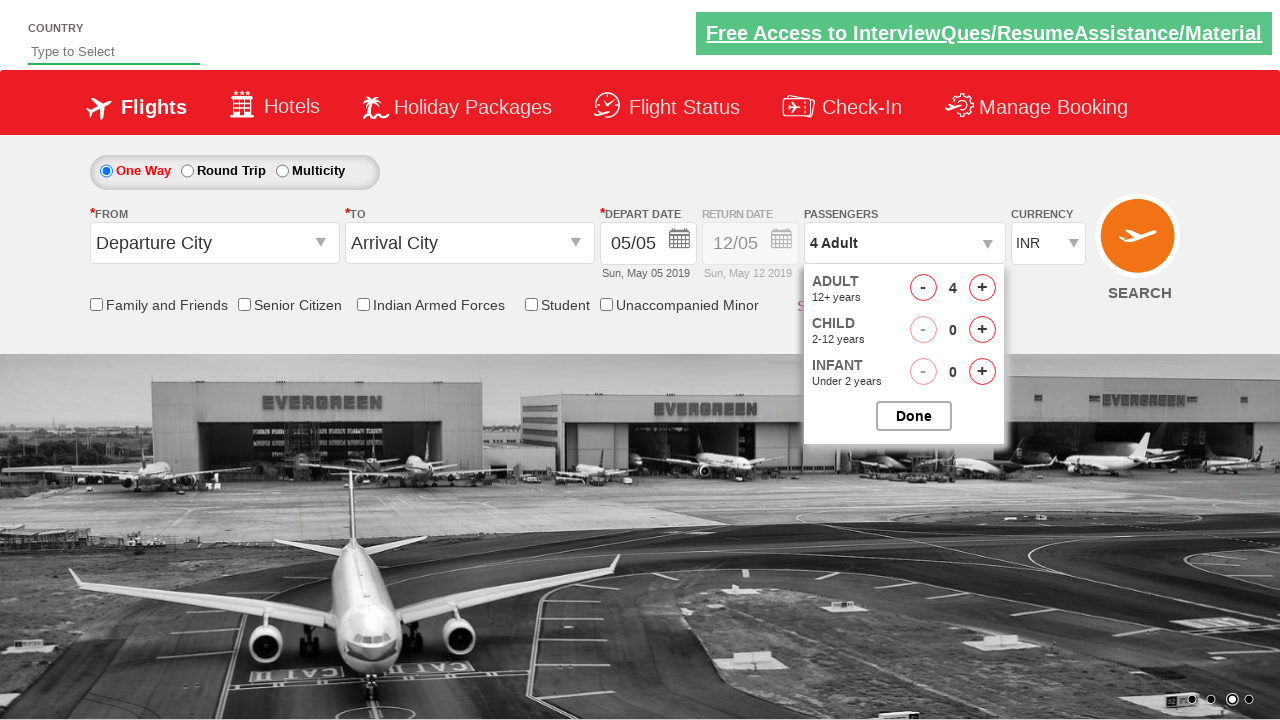

Incremented adult passenger count (adult #4) at (982, 288) on #hrefIncAdt
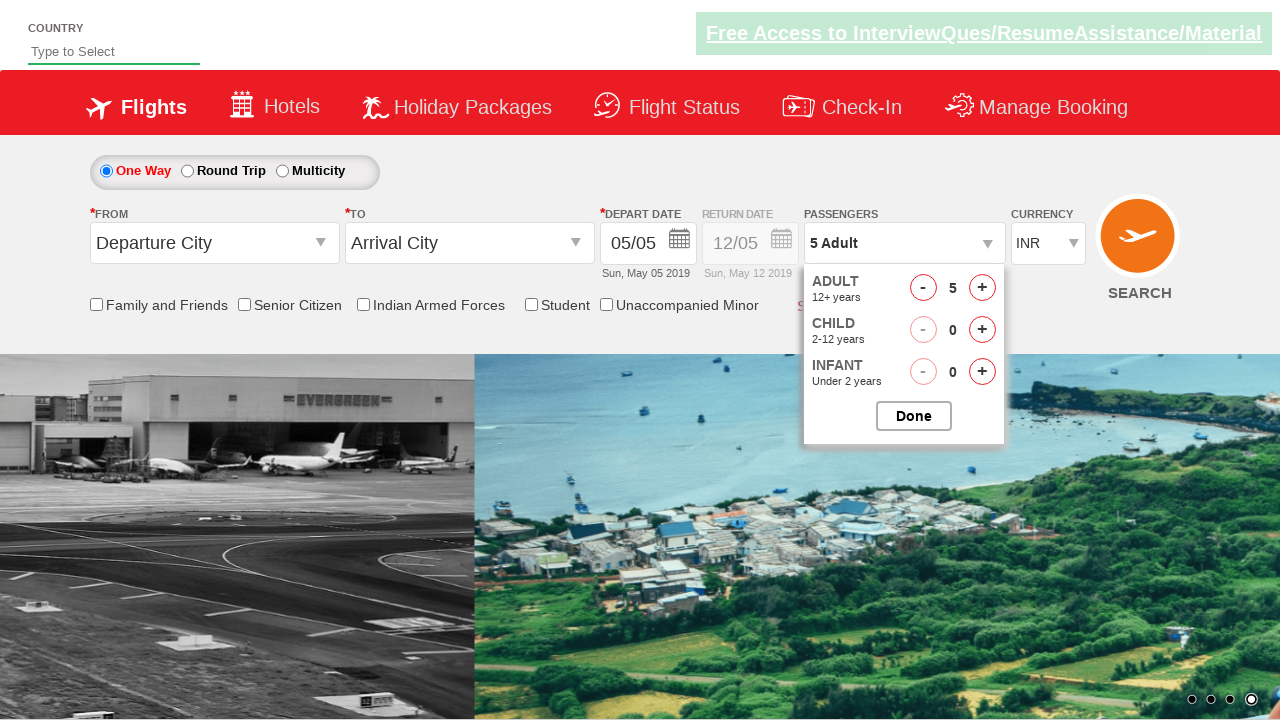

Incremented child passenger count (child #1) at (982, 330) on #hrefIncChd
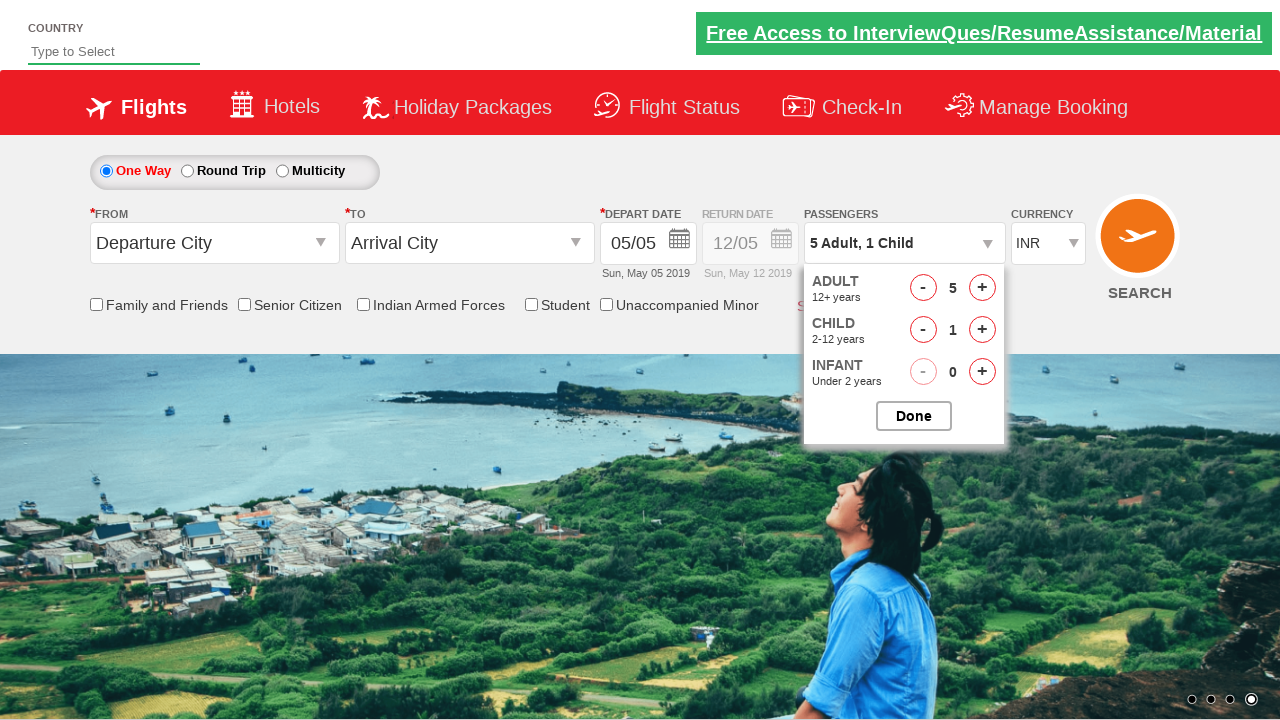

Incremented child passenger count (child #2) at (982, 330) on #hrefIncChd
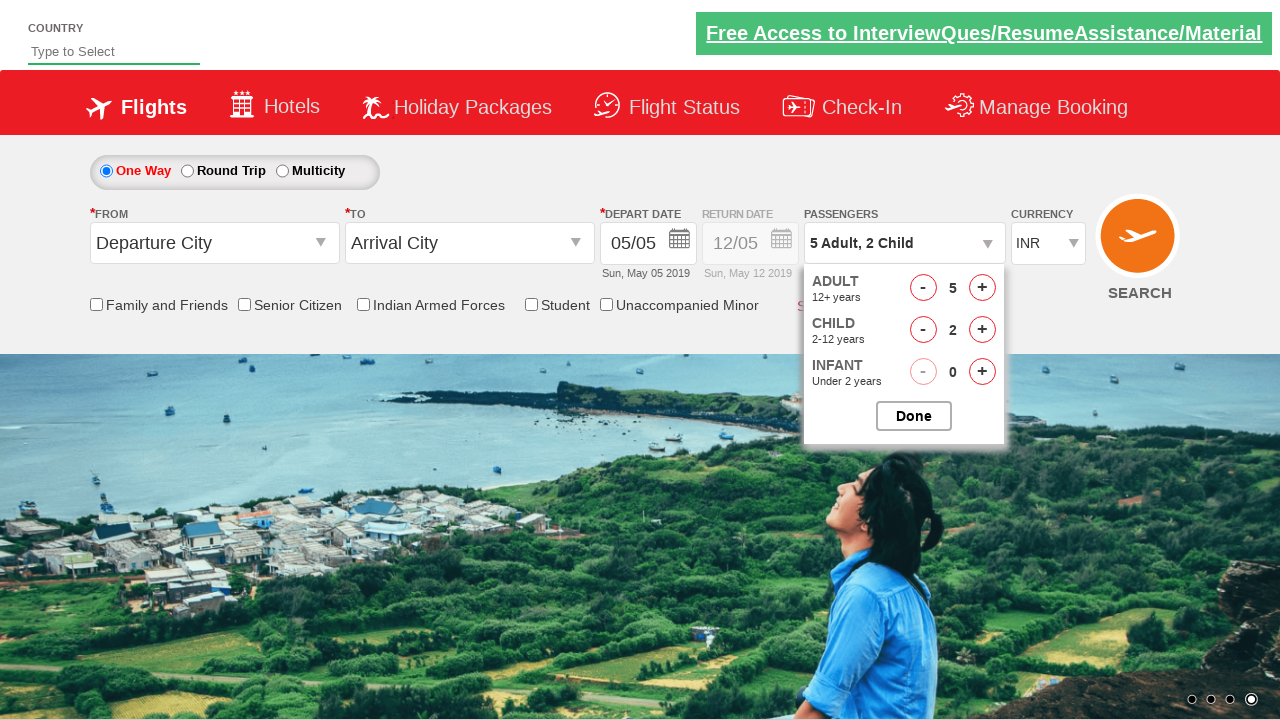

Closed the passenger dropdown at (914, 416) on #btnclosepaxoption
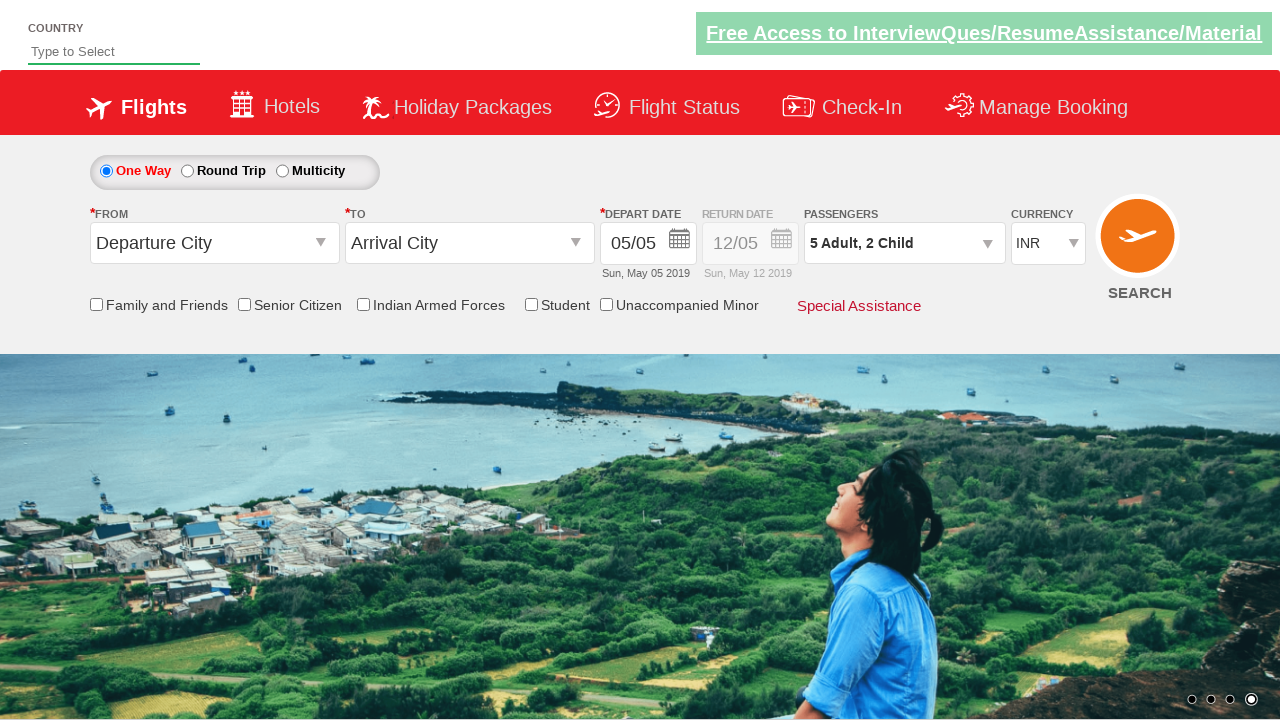

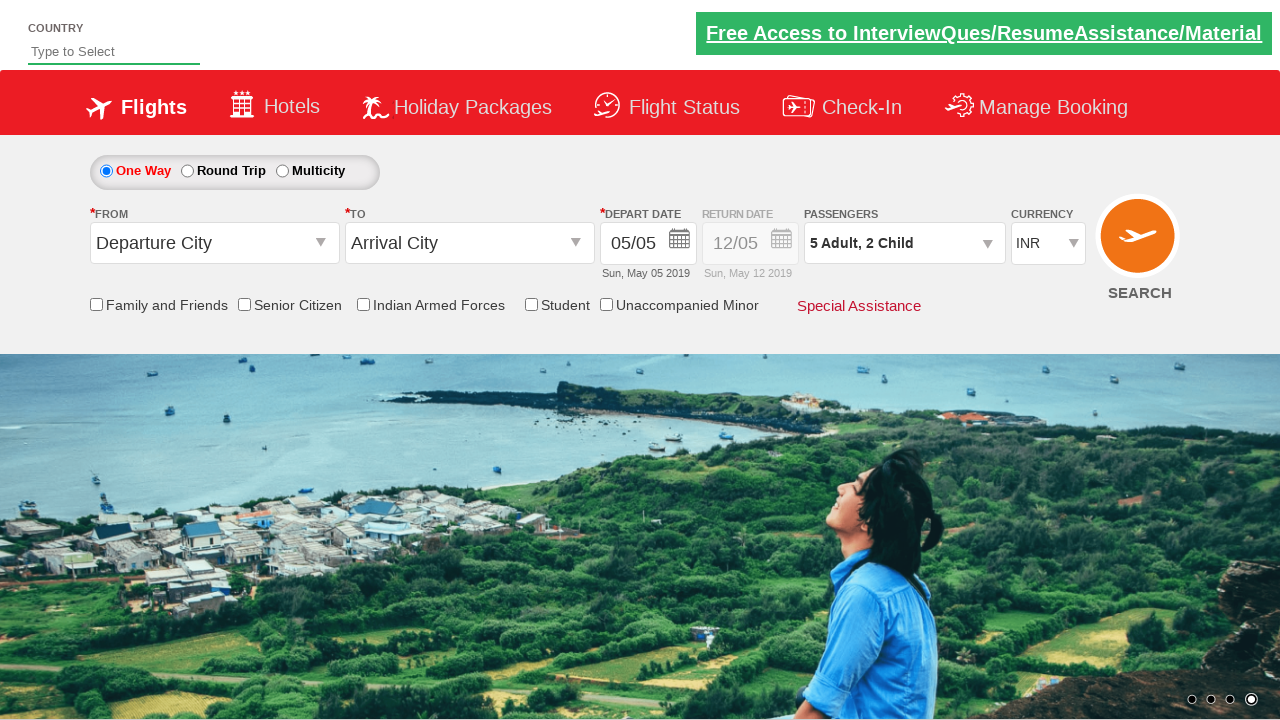